Verifies that specific text elements are present on a GitHub profile page by checking for Bio, Certifications, Connect with me, and Languages and Tools sections

Starting URL: https://github.com/TimRohr

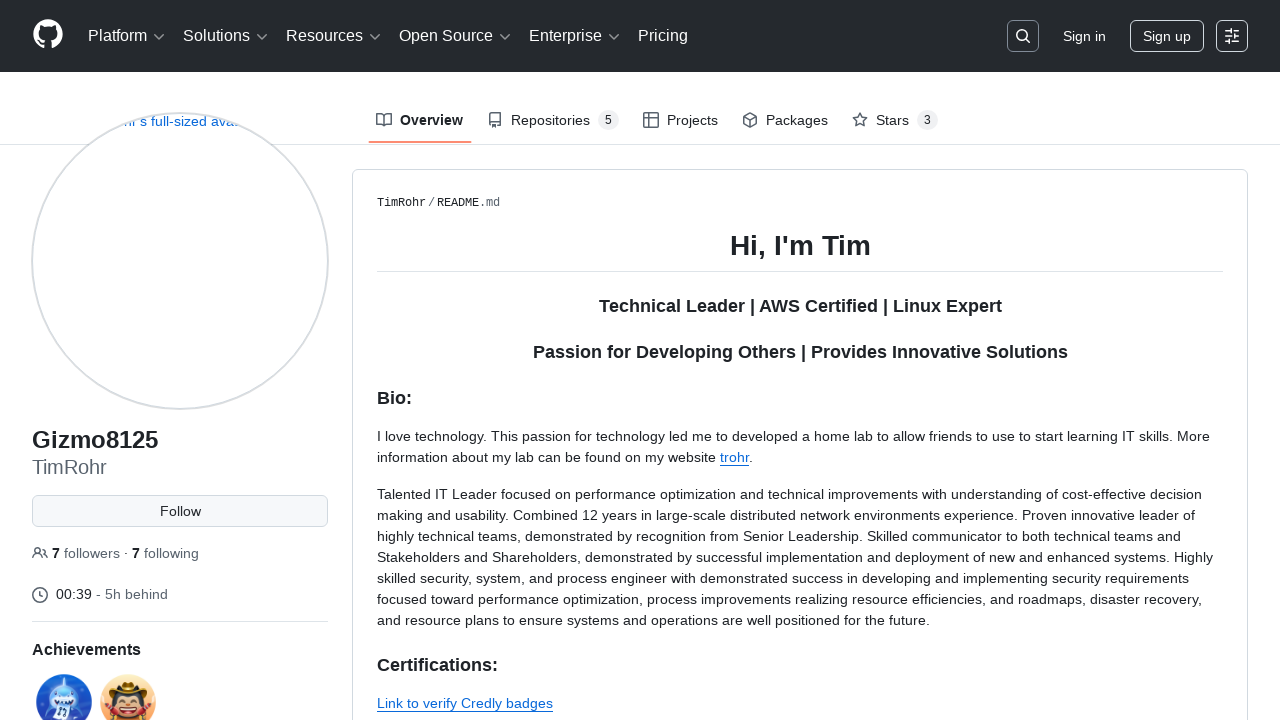

Navigated to GitHub profile for TimRohr
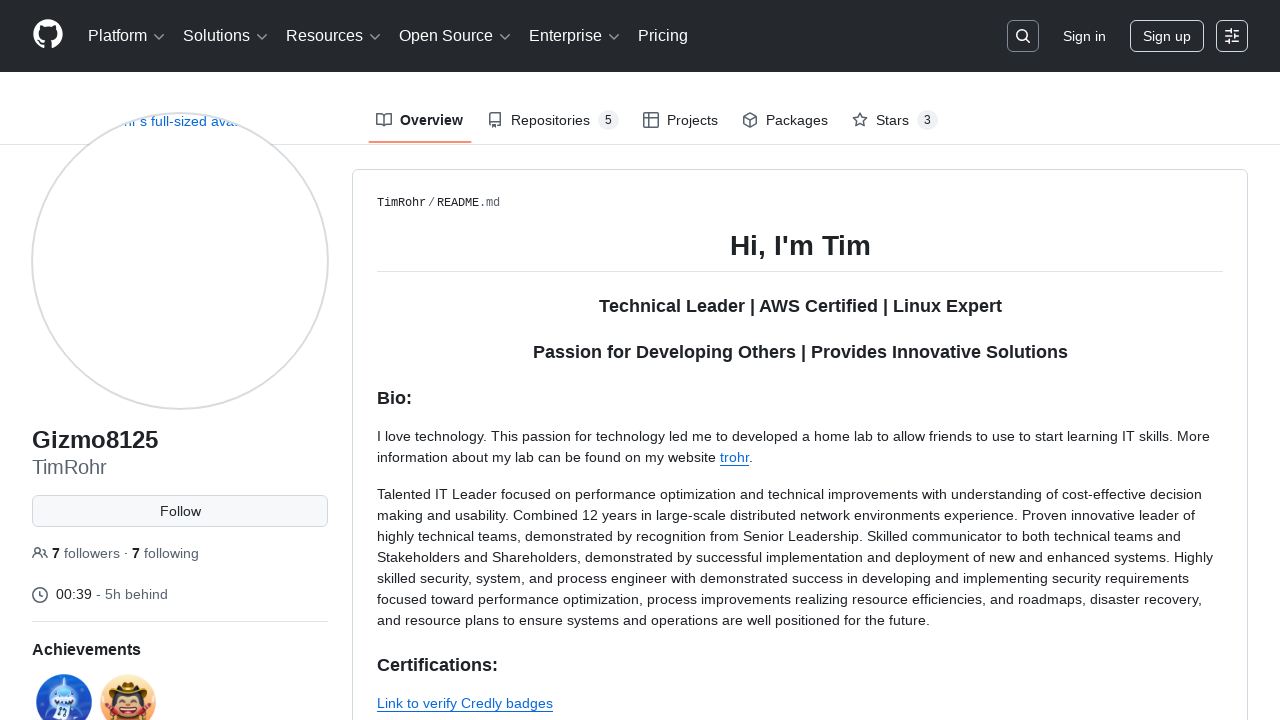

Waited for page to reach networkidle state
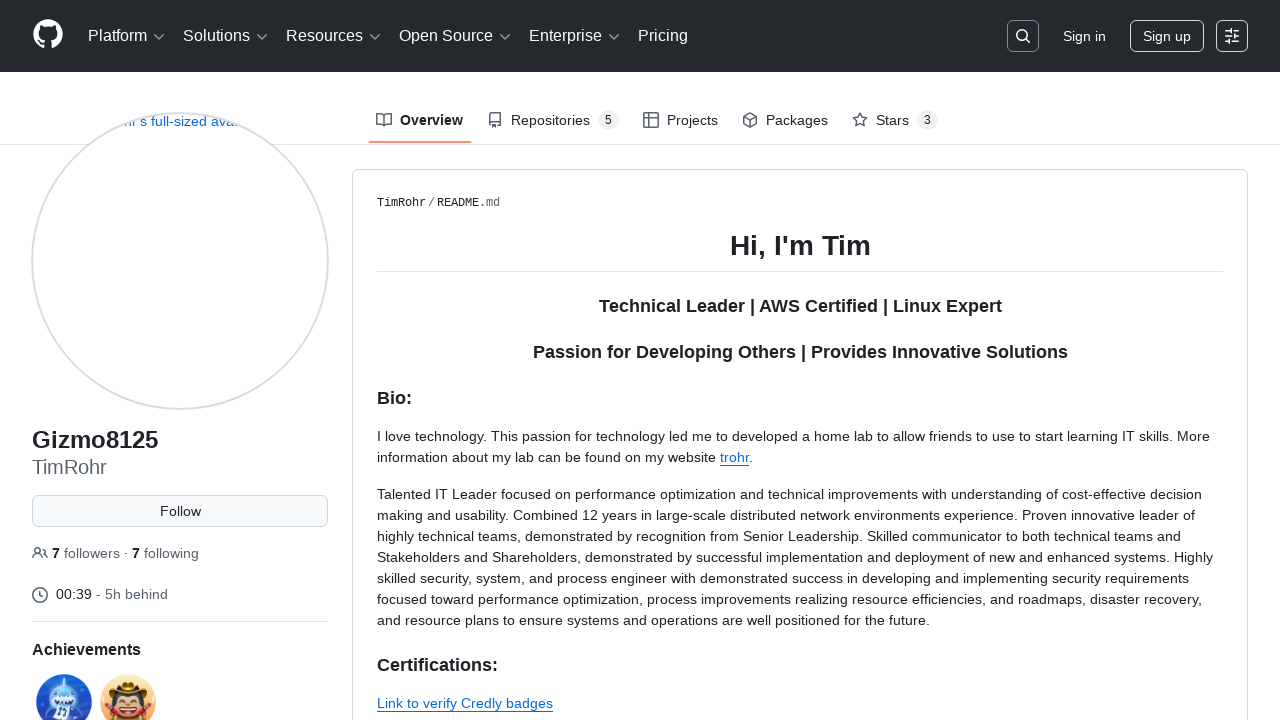

Retrieved page content to search for 'Bio'
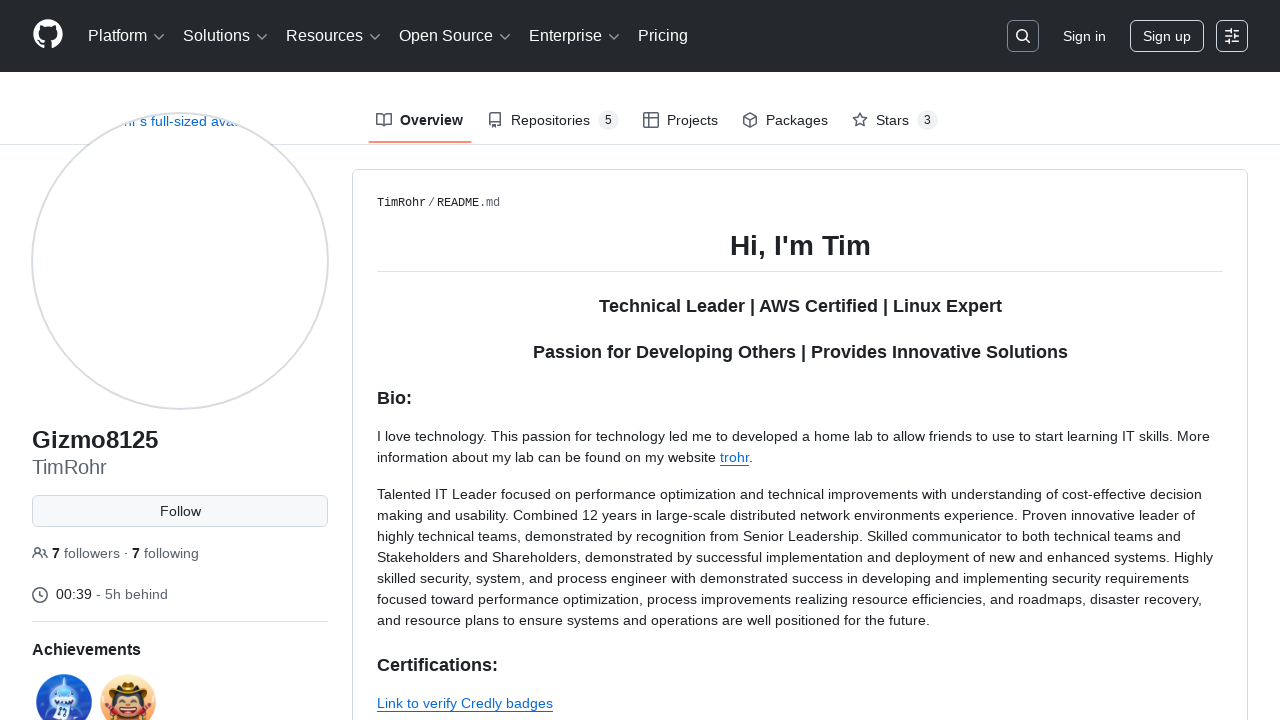

Verified 'Bio' is present on the page
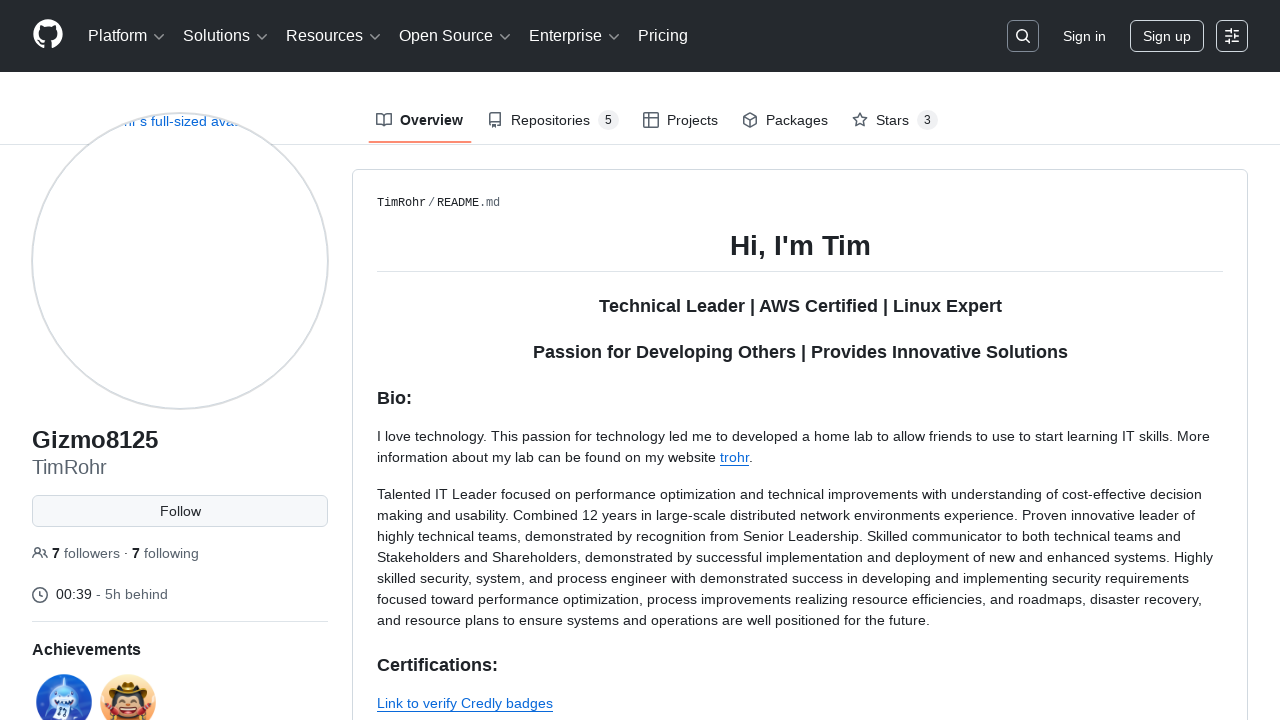

Navigated to GitHub profile for TimRohr
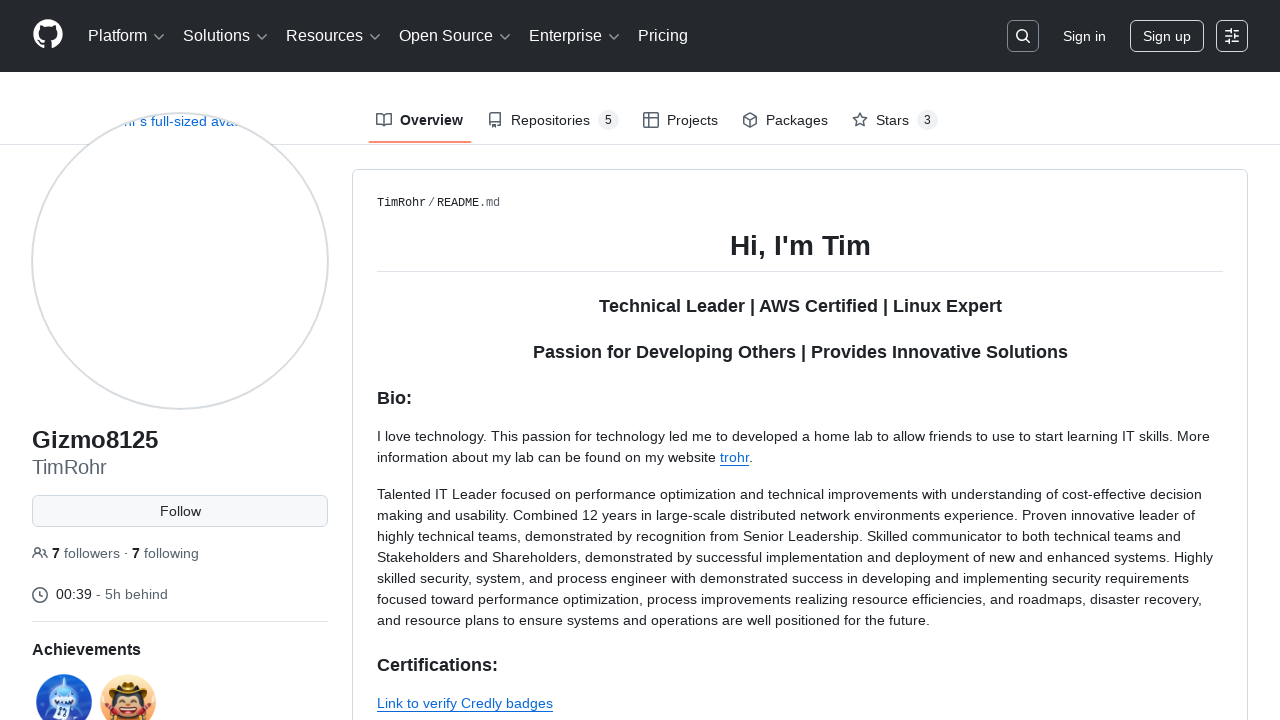

Waited for page to reach networkidle state
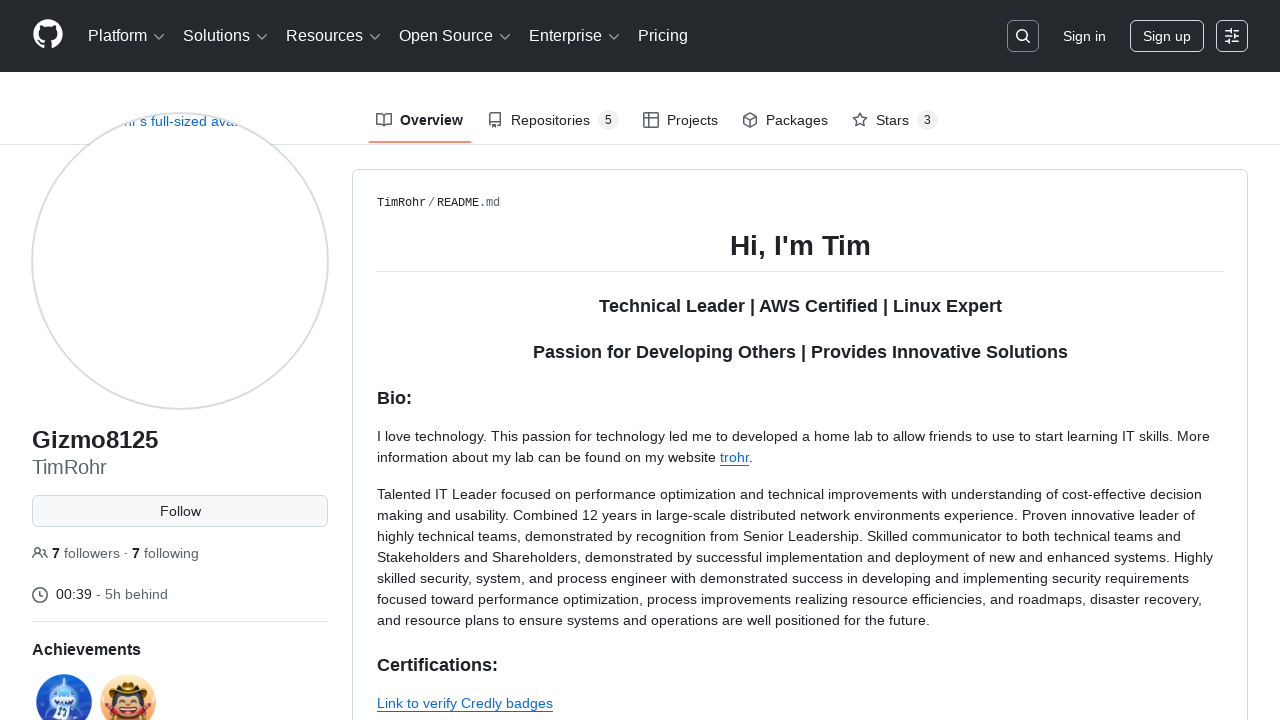

Retrieved page content to search for 'Certifications'
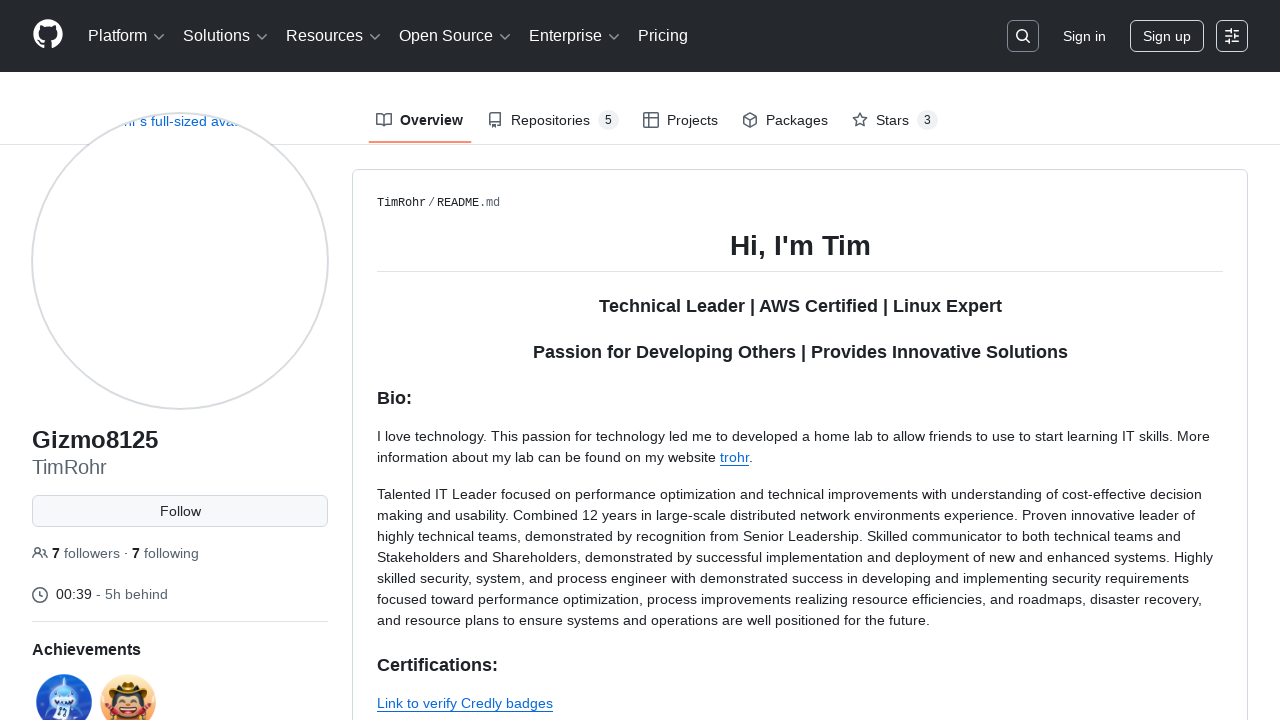

Verified 'Certifications' is present on the page
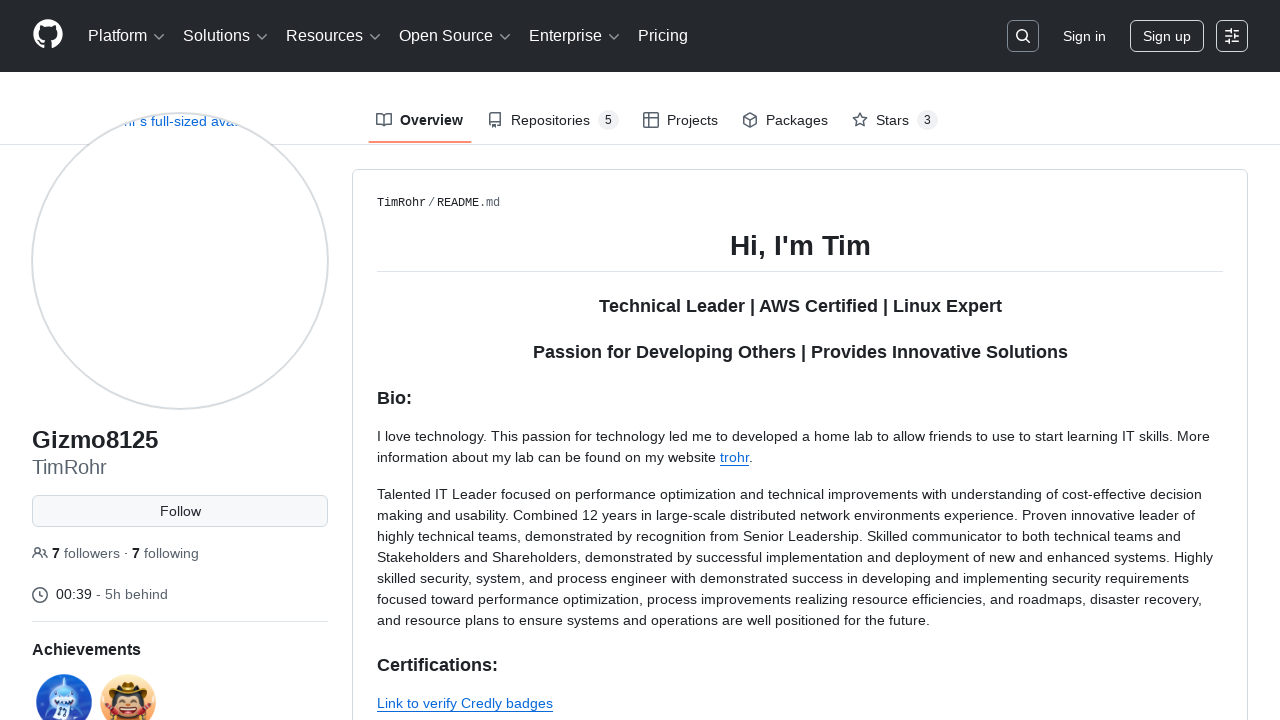

Navigated to GitHub profile for TimRohr
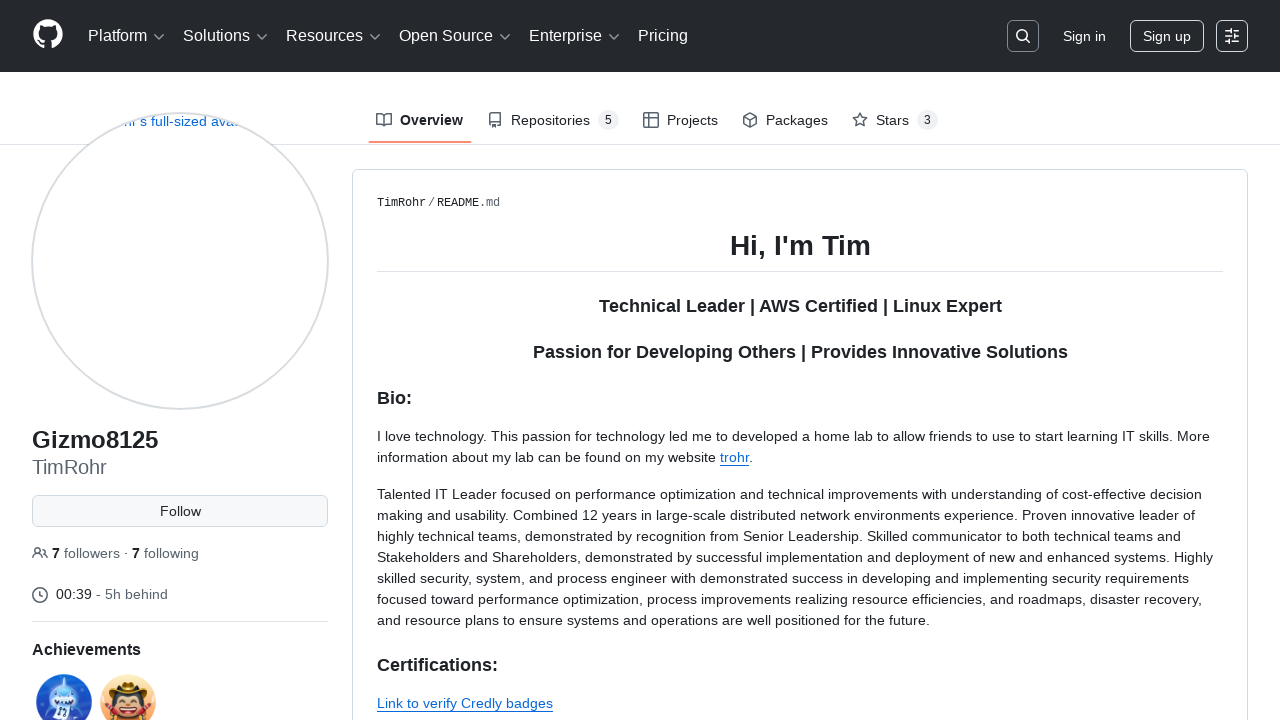

Waited for page to reach networkidle state
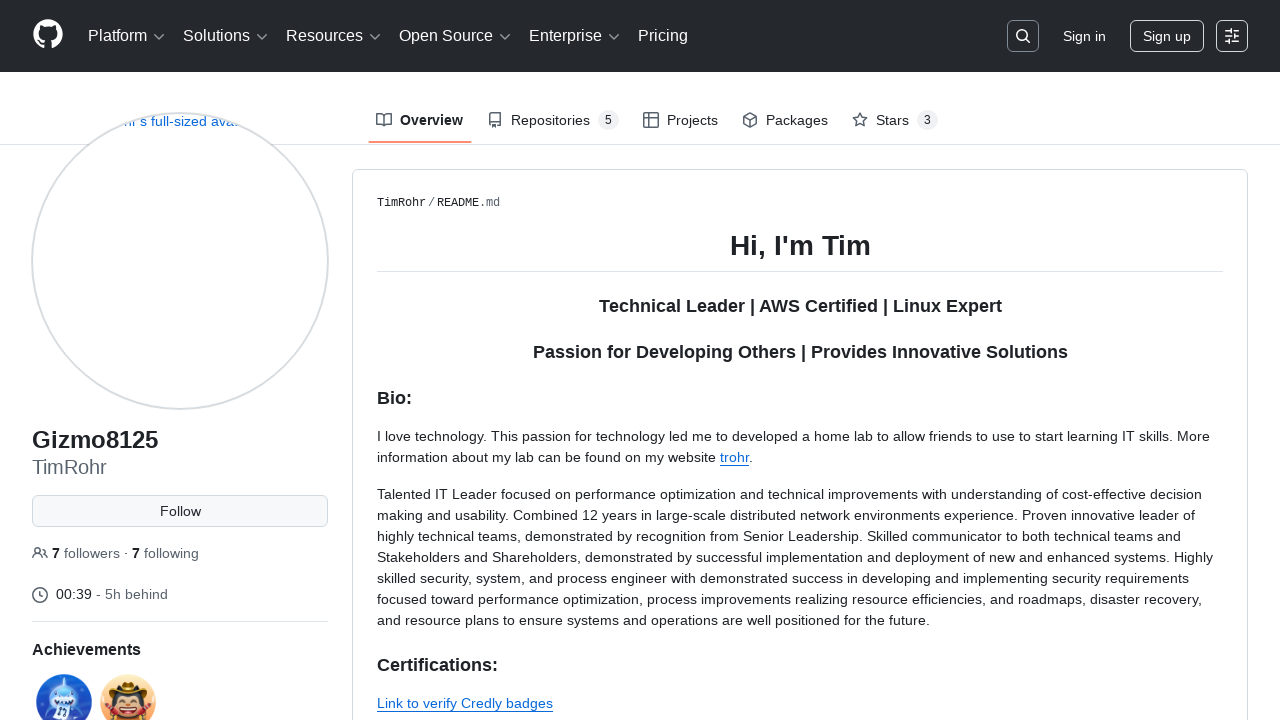

Retrieved page content to search for 'Connect with me'
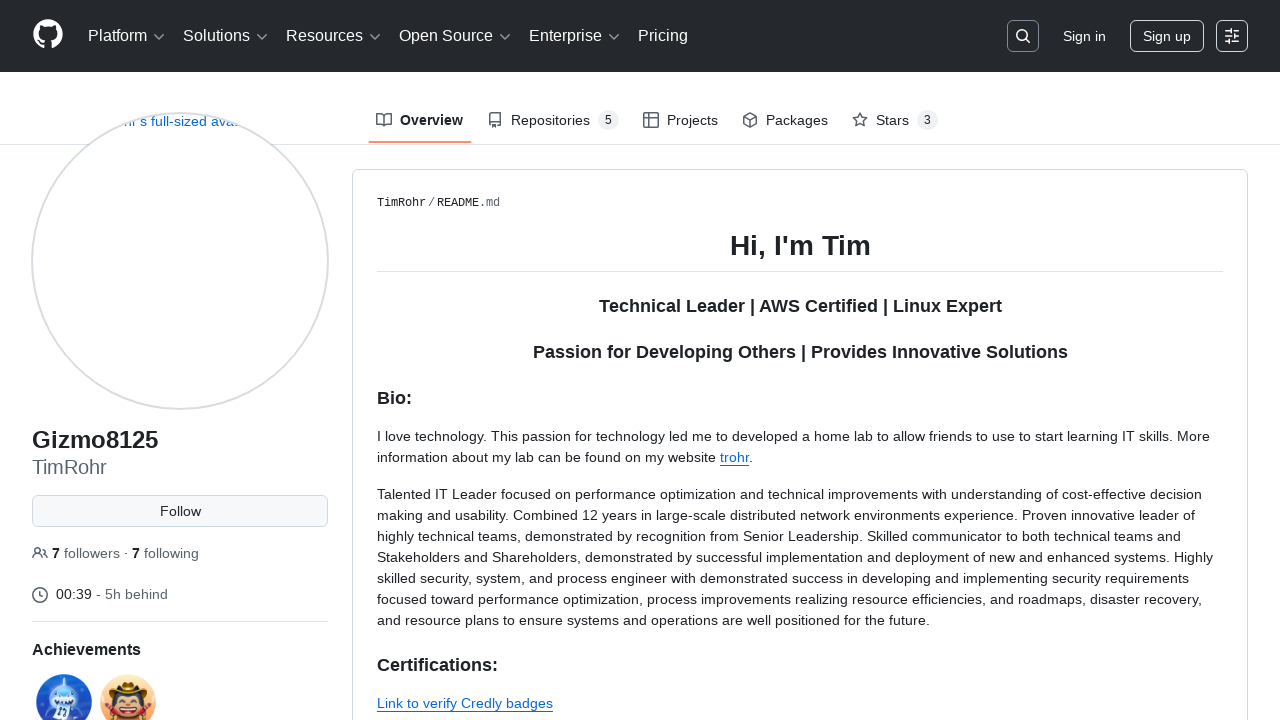

Verified 'Connect with me' is present on the page
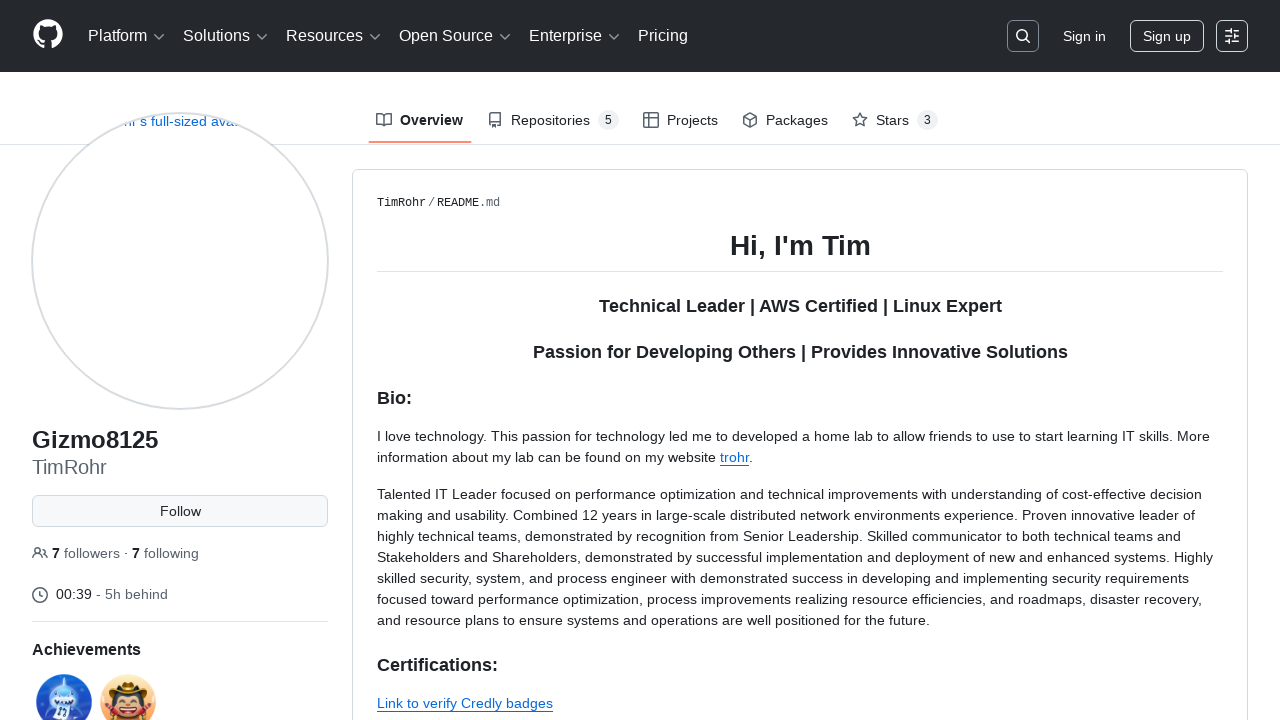

Navigated to GitHub profile for TimRohr
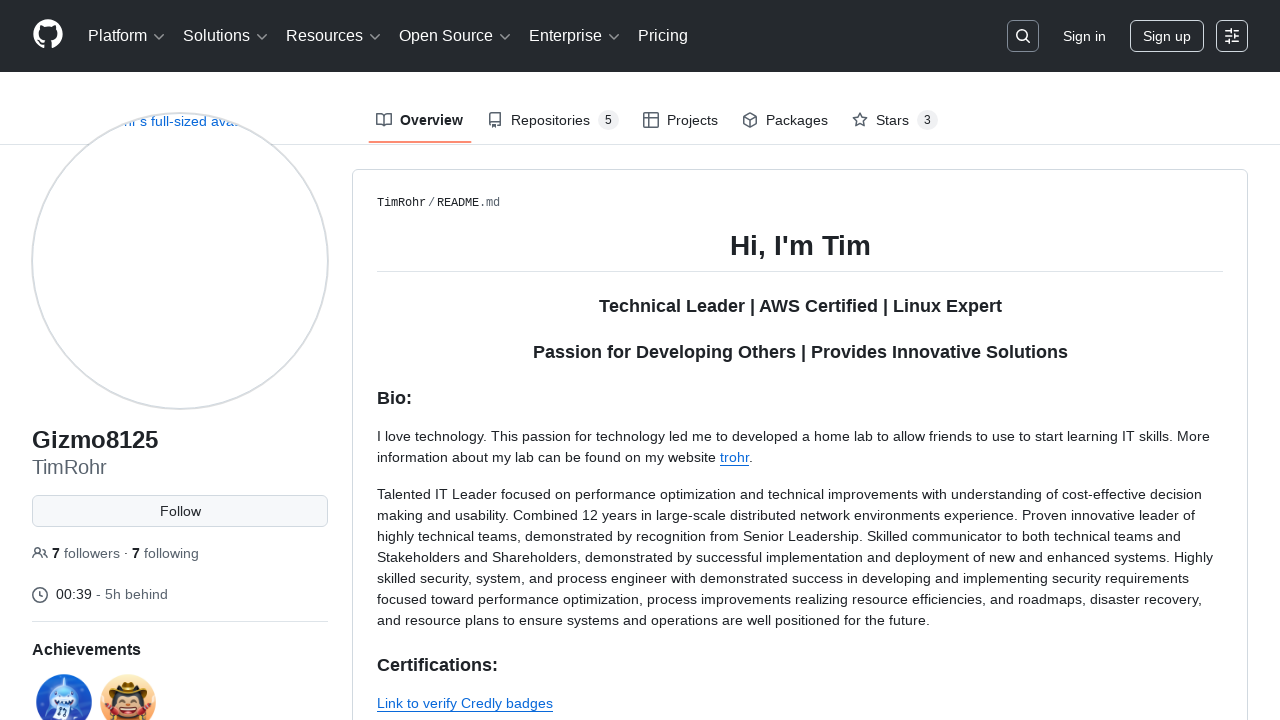

Waited for page to reach networkidle state
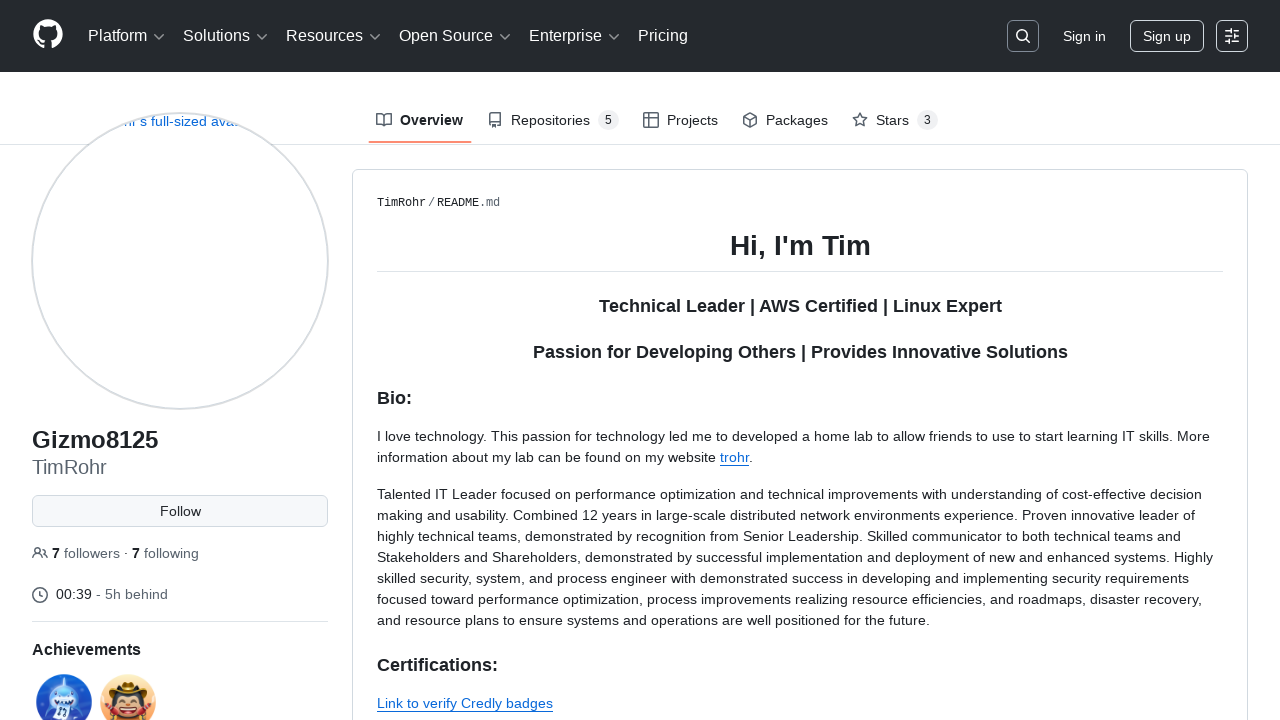

Retrieved page content to search for 'Languages and Tools'
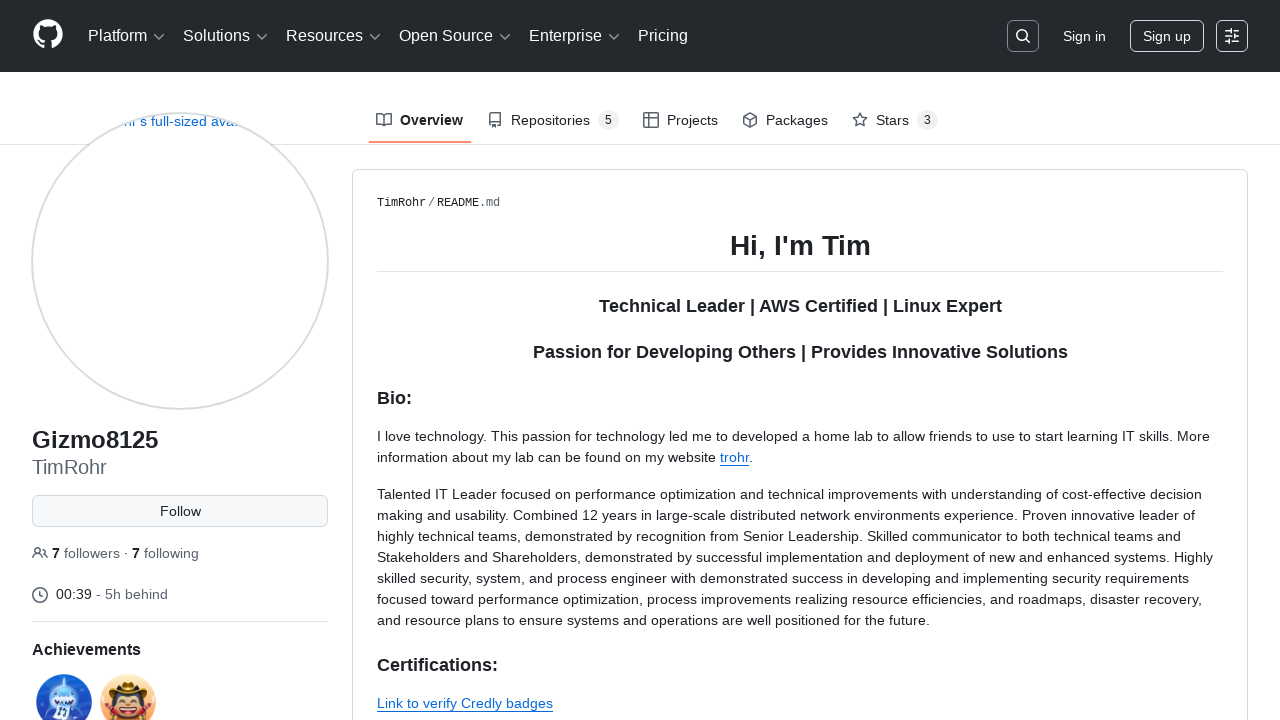

Verified 'Languages and Tools' is present on the page
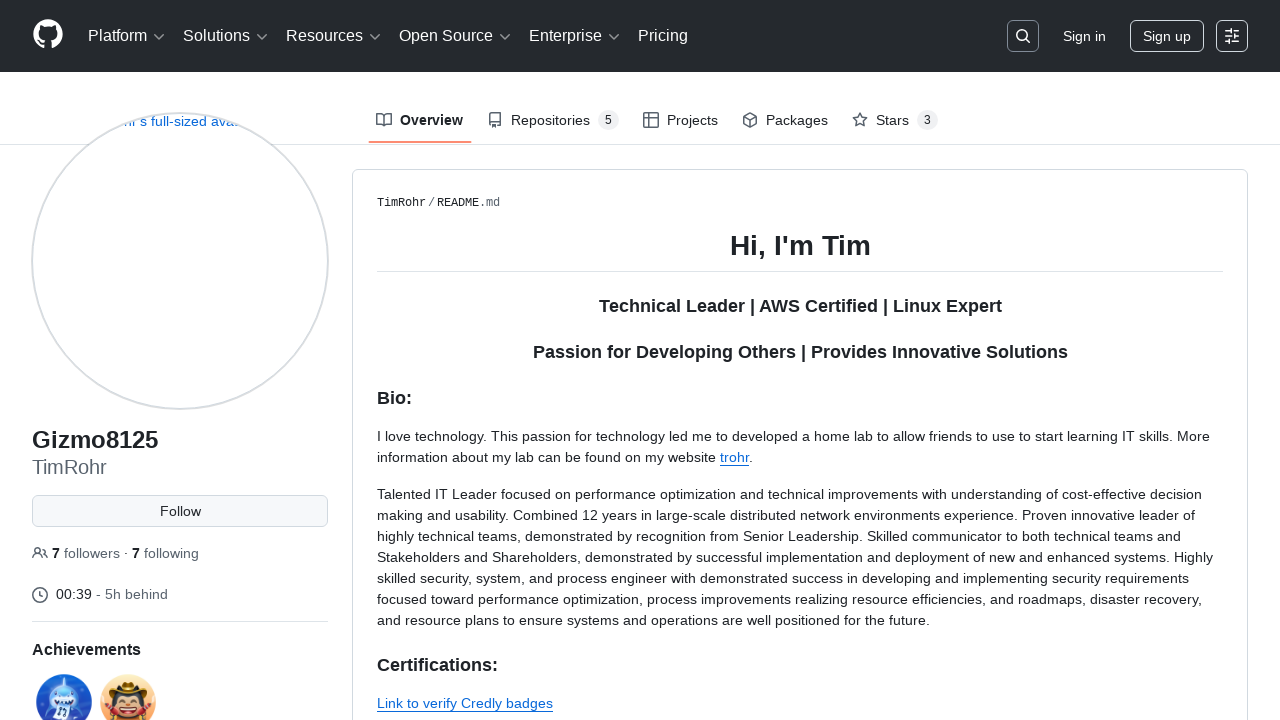

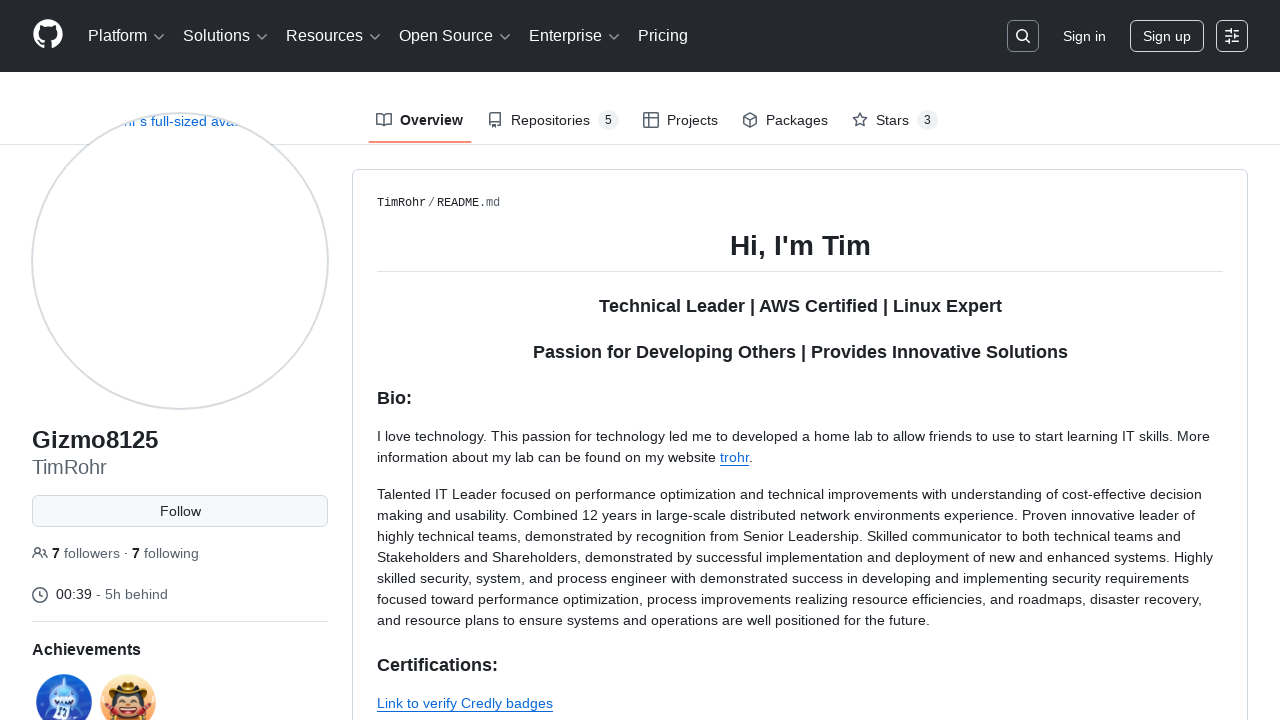